Tests the language dropdown by selecting the second option

Starting URL: https://sfbay.craigslist.org/

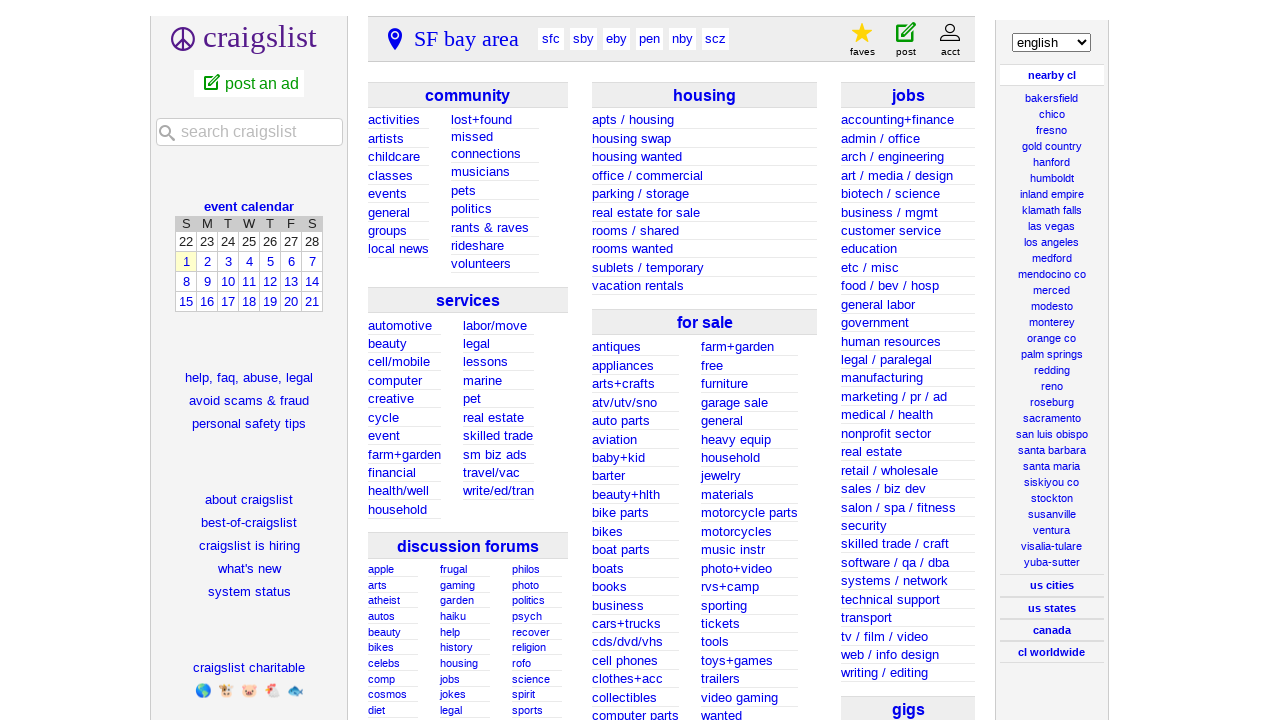

Navigated to https://sfbay.craigslist.org/
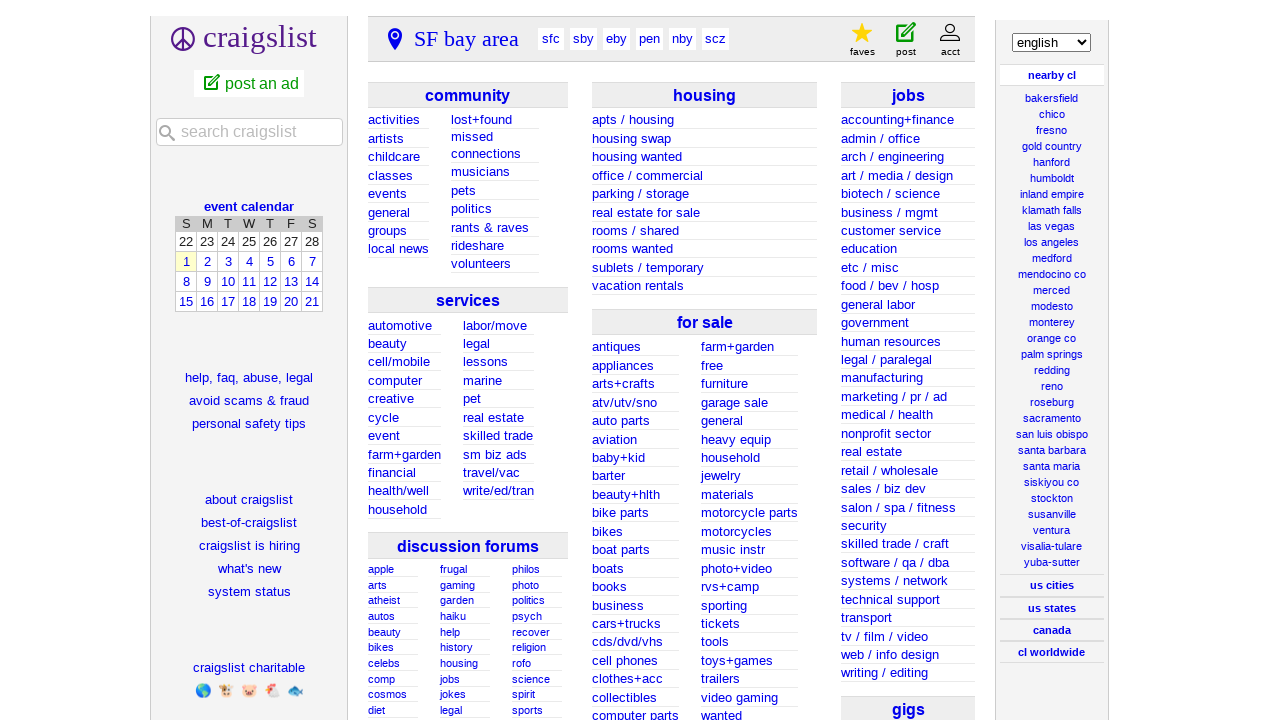

Selected second option from language dropdown on #chlang
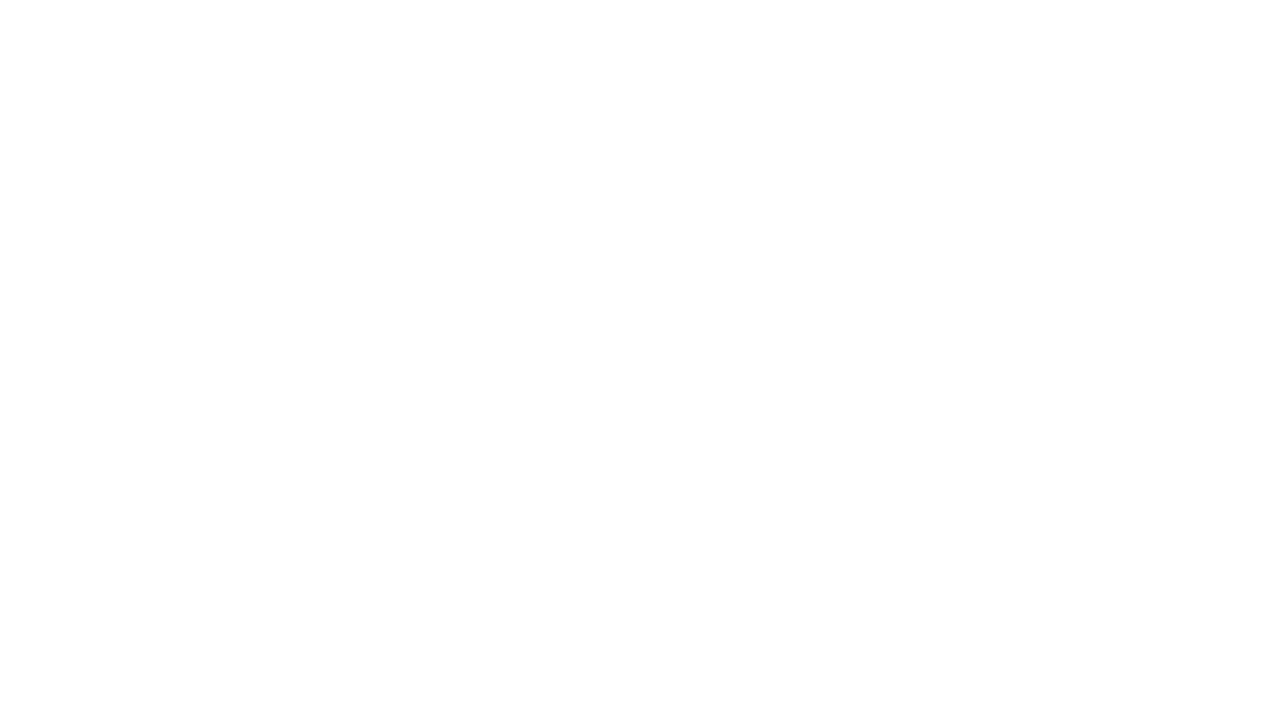

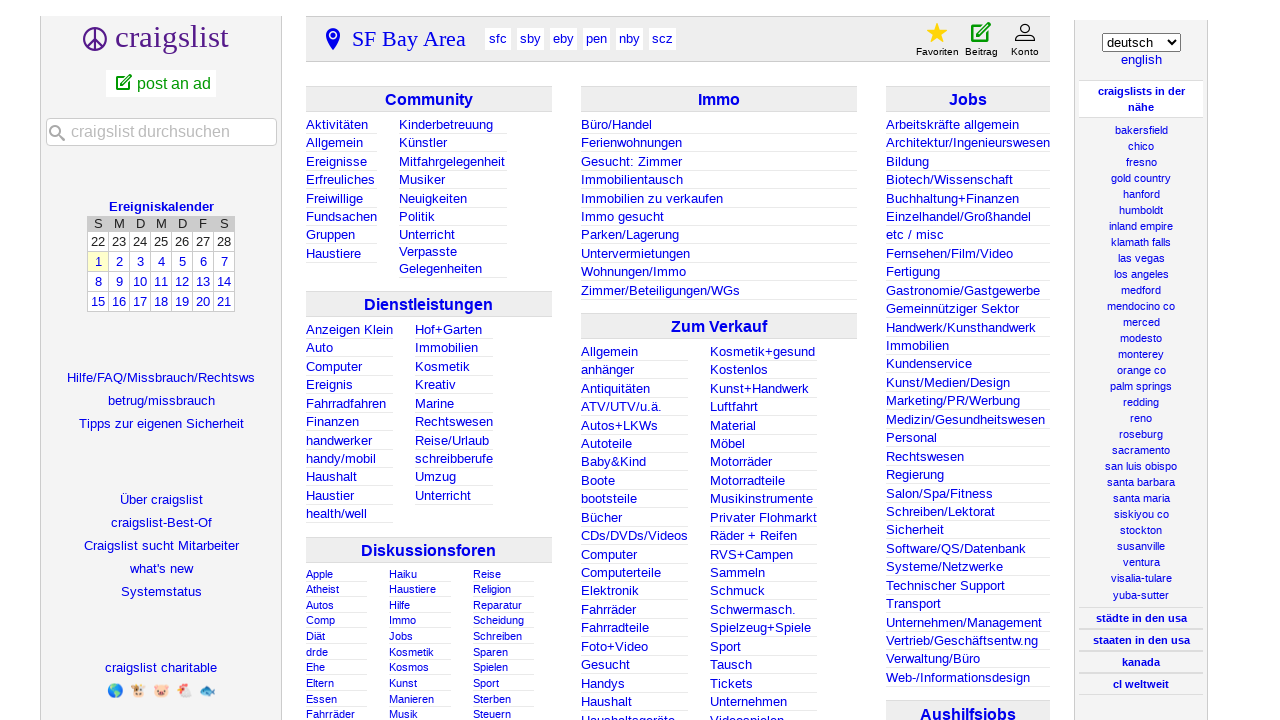